Tests that hovering over the "Contrary" text link displays a tooltip

Starting URL: https://demoqa.com/tool-tips

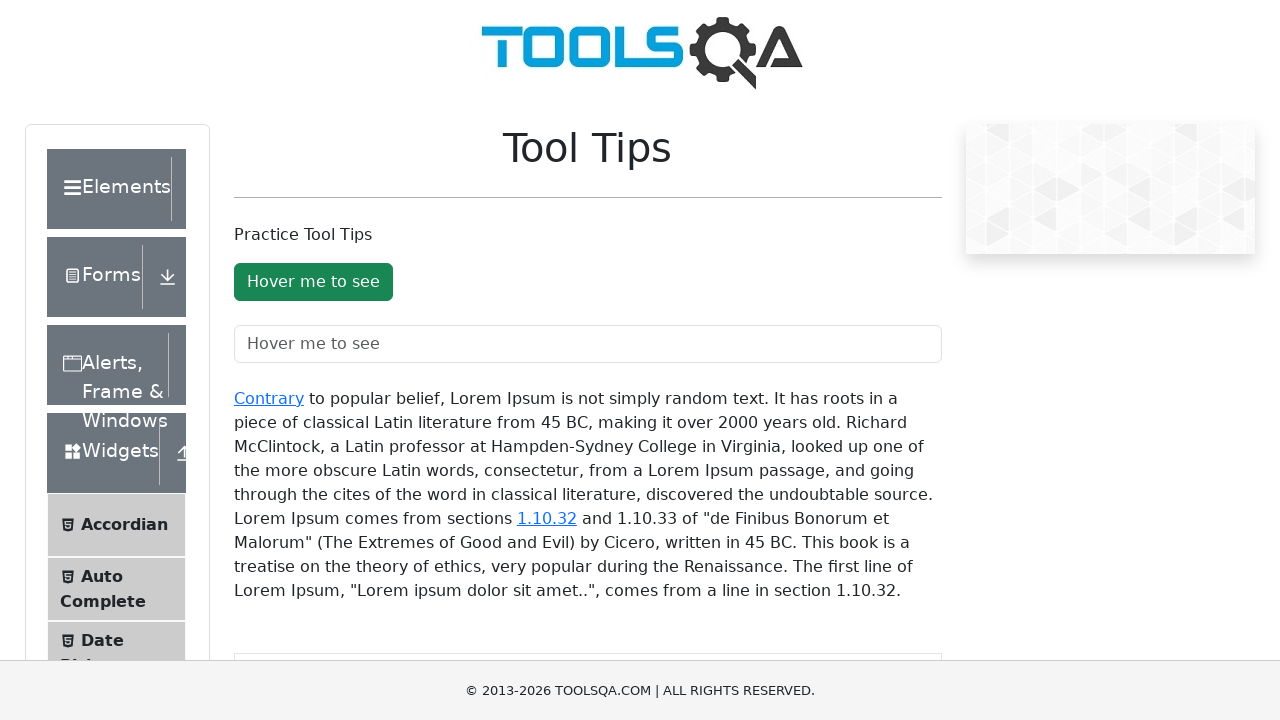

Waited for tooltips container to load
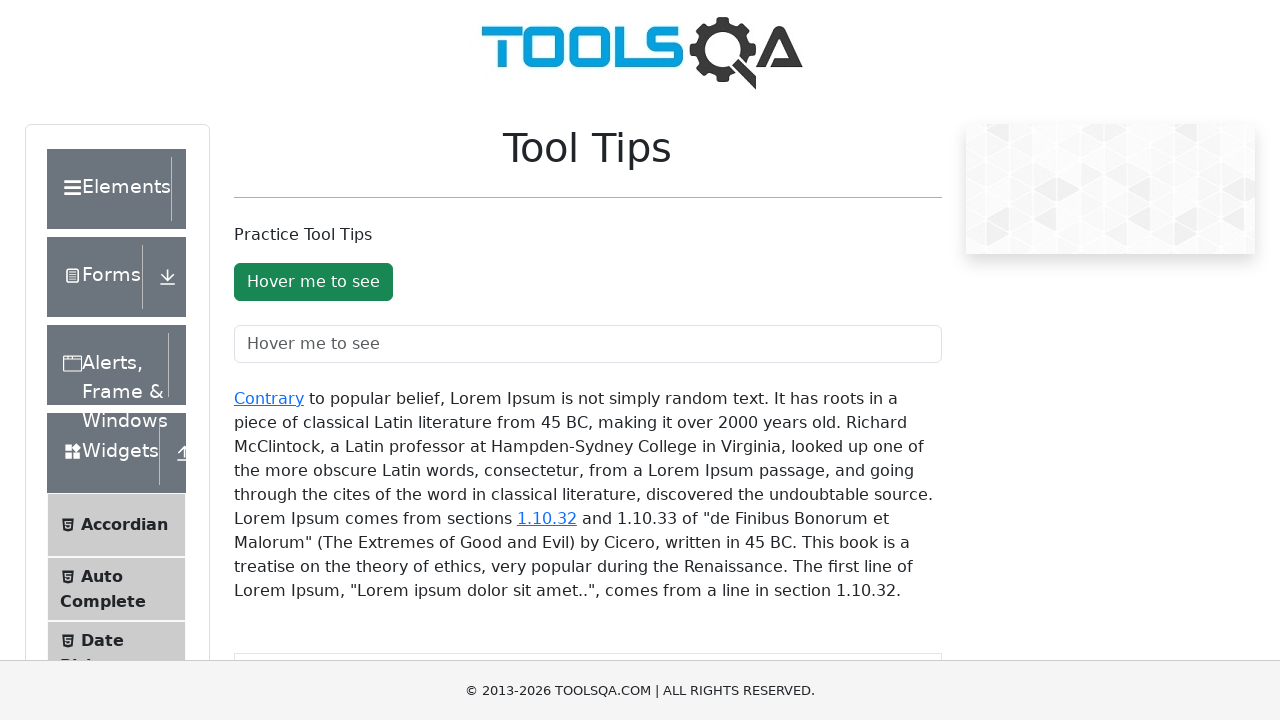

Hovered over the 'Contrary' text link at (269, 398) on a:has-text('Contrary')
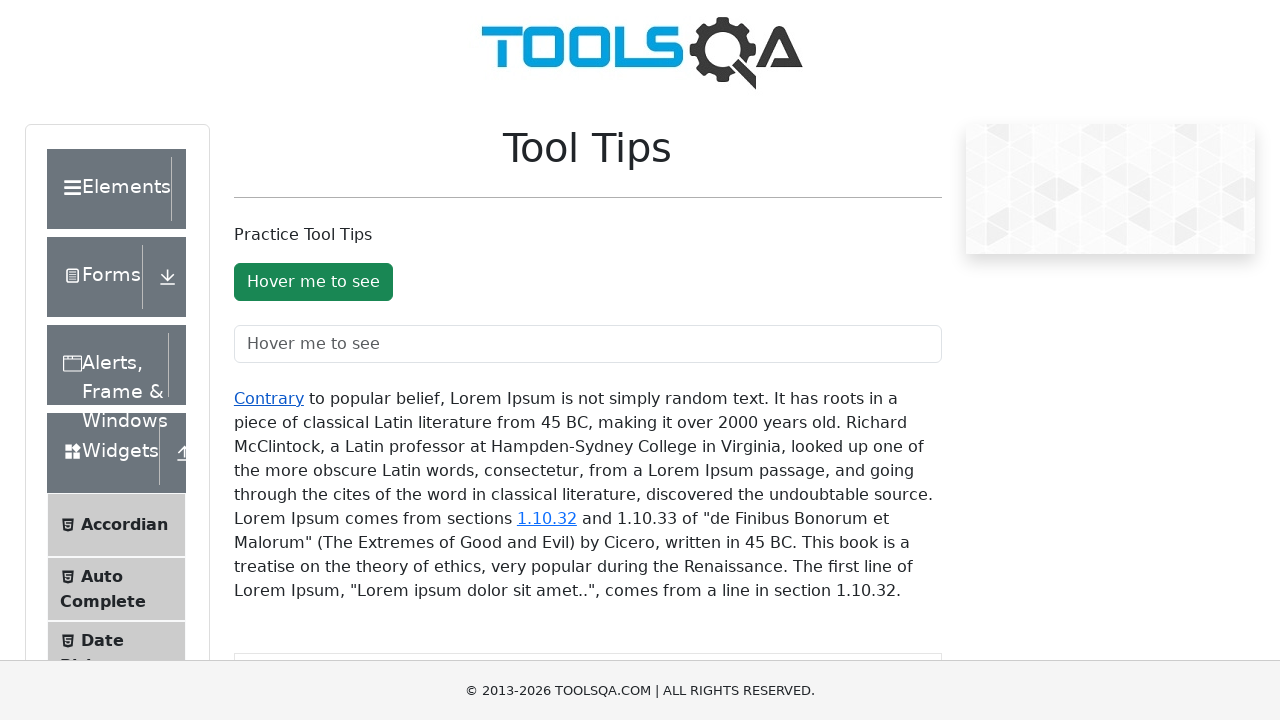

Tooltip appeared after hovering over 'Contrary' link
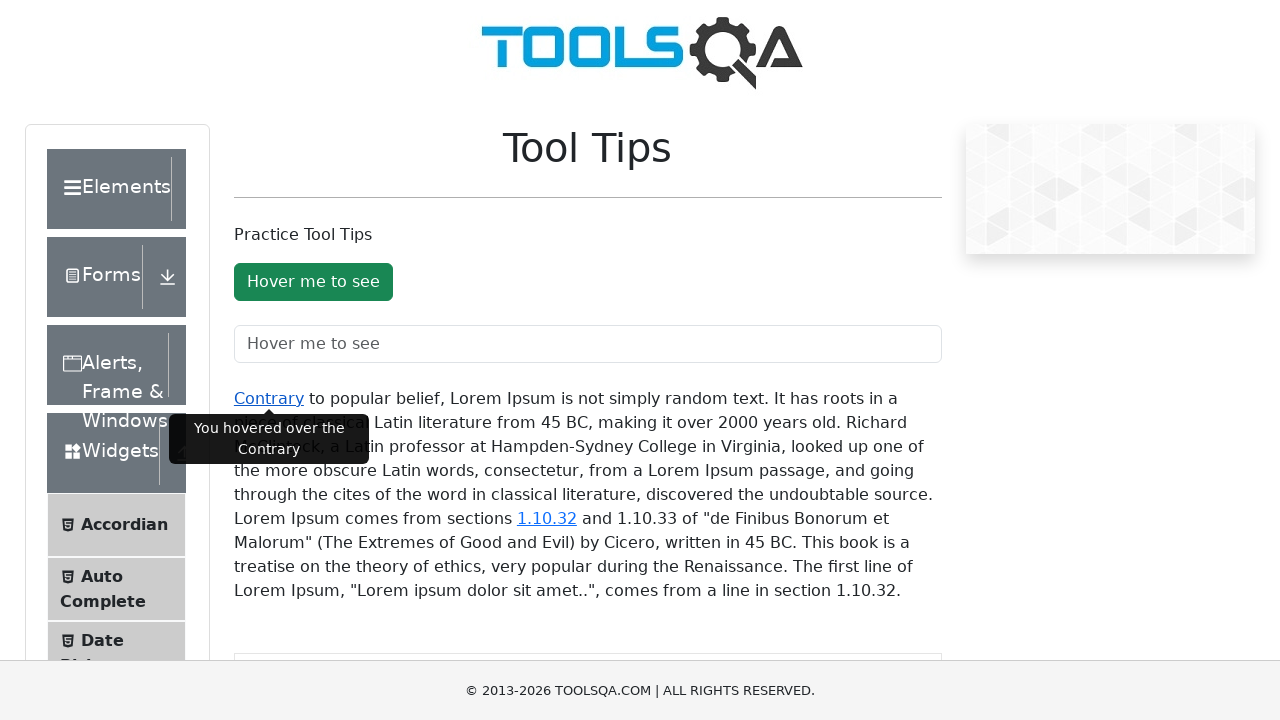

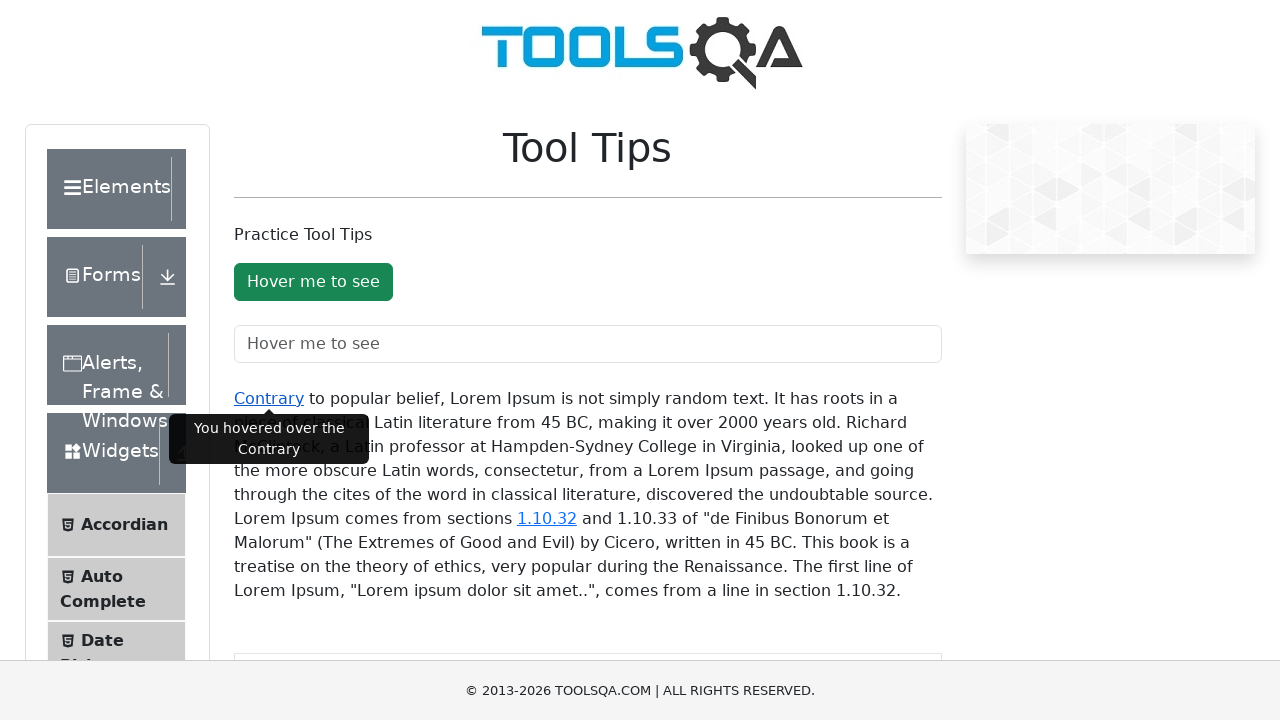